Tests the BSN SSP draw results search functionality by entering an IC number into the search field, submitting the form, and waiting for results to display.

Starting URL: https://www.bsn.com.my/page/bsn-ssp-draw-results?lang=ms-MY

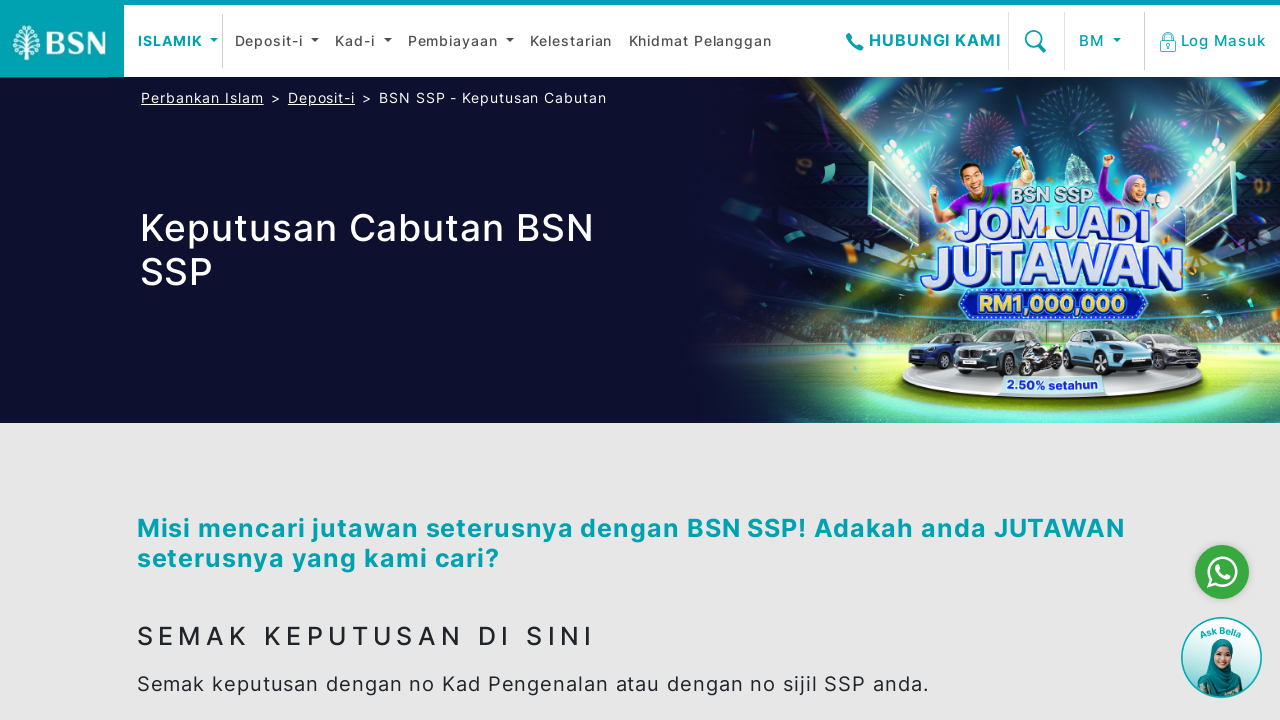

Scrolled to the BSN SSP search section
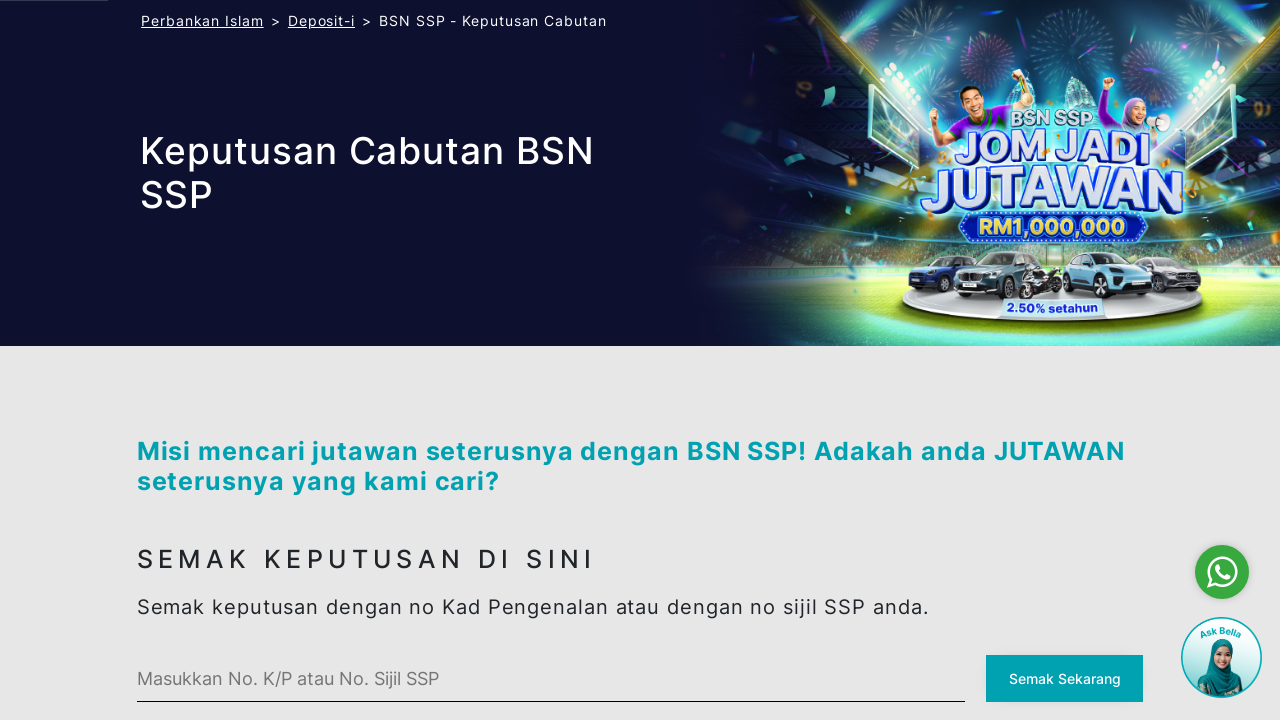

Entered IC number '850612145678' into search field on #ssp-search .bsn-custom-input
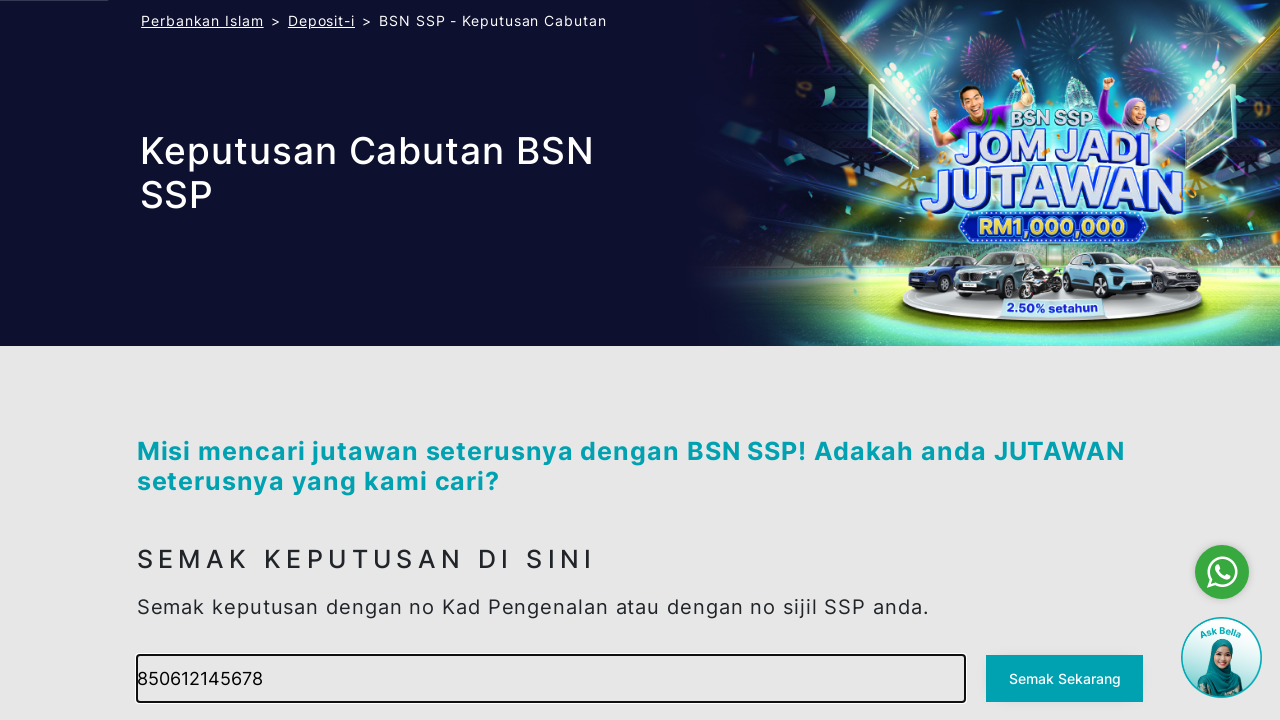

Submitted search form by pressing Enter on #ssp-search .bsn-custom-input
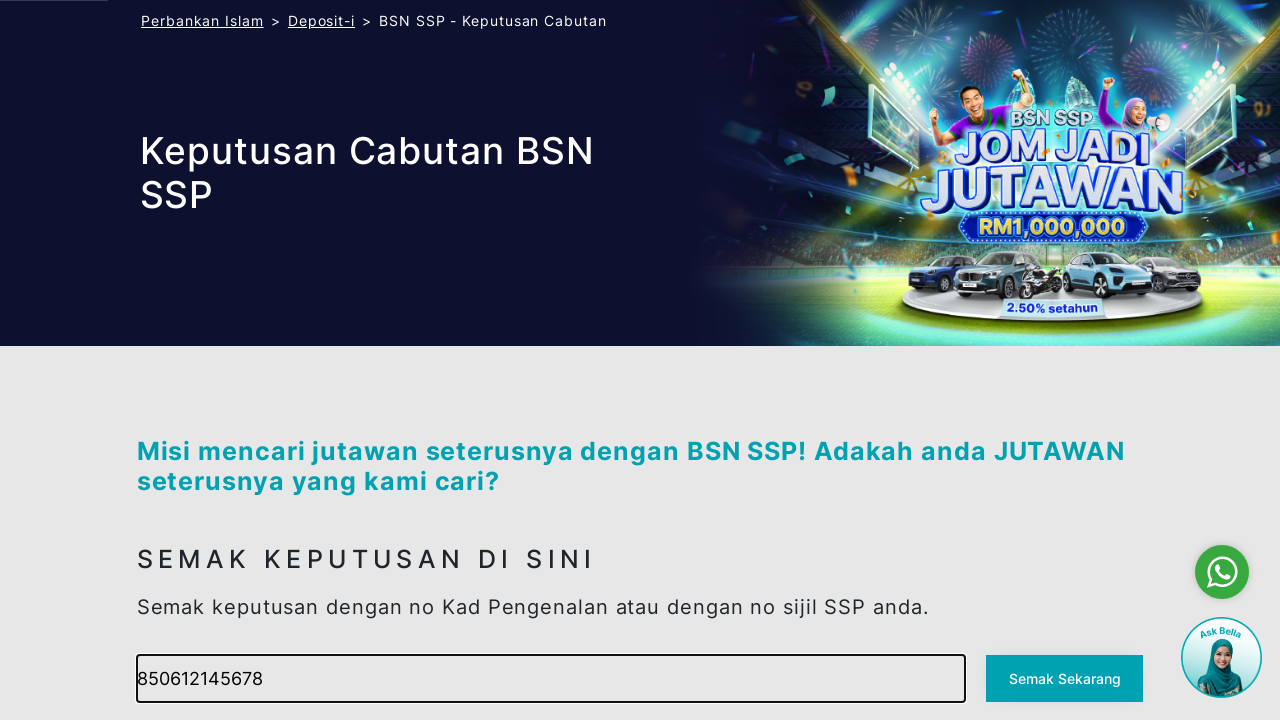

Draw results loaded and displayed
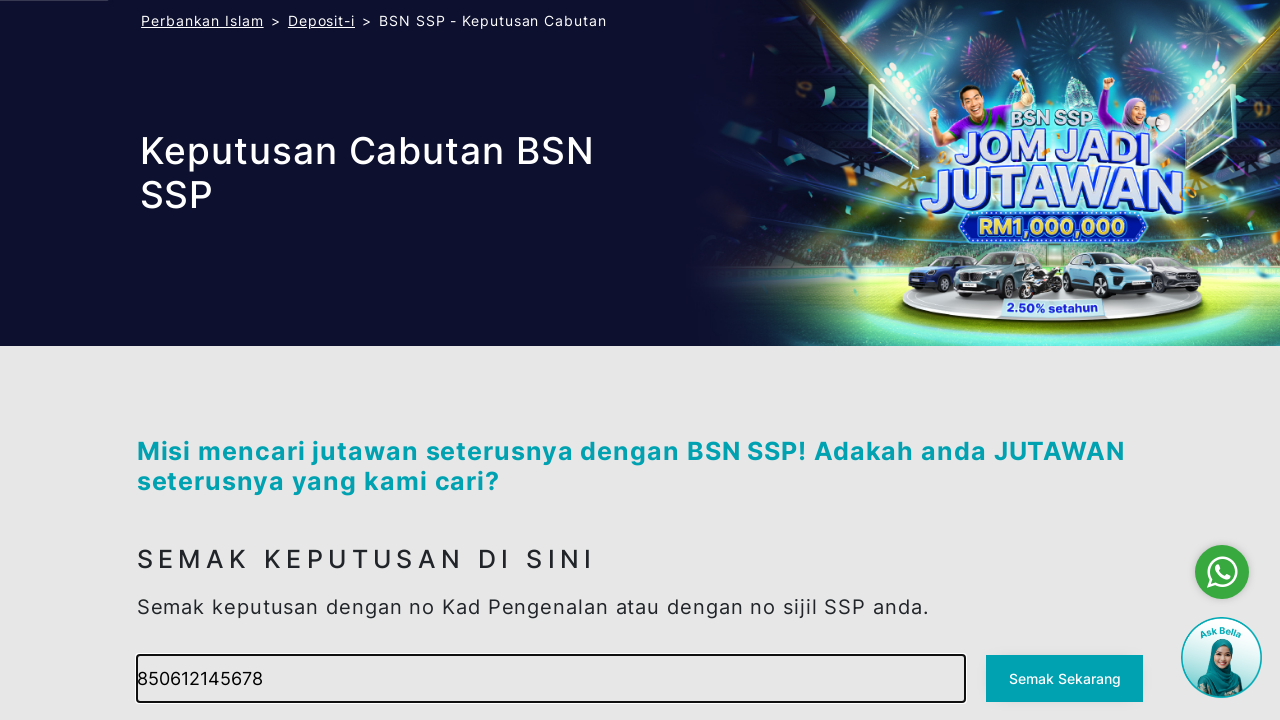

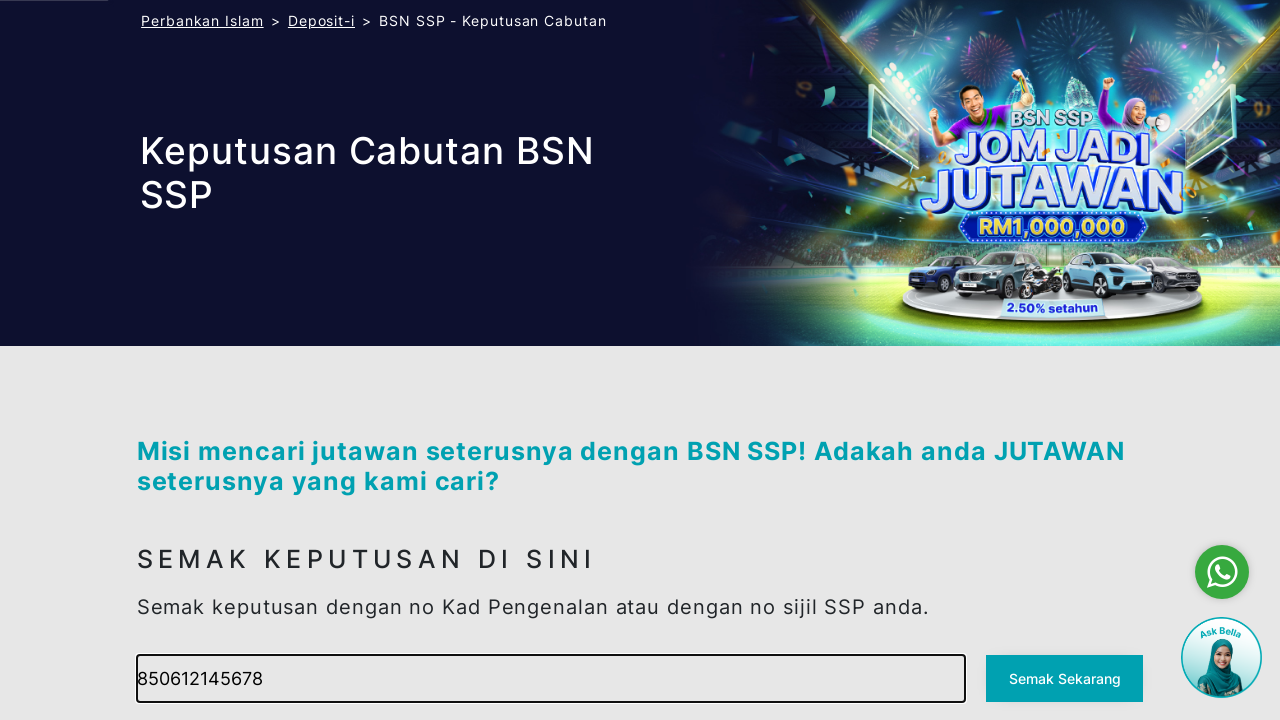